Tests right-click context menu interaction on the Selenium website navigation bar items, right-clicking on each menu item except "About" and "Projects" to demonstrate context menu functionality.

Starting URL: https://www.selenium.dev/

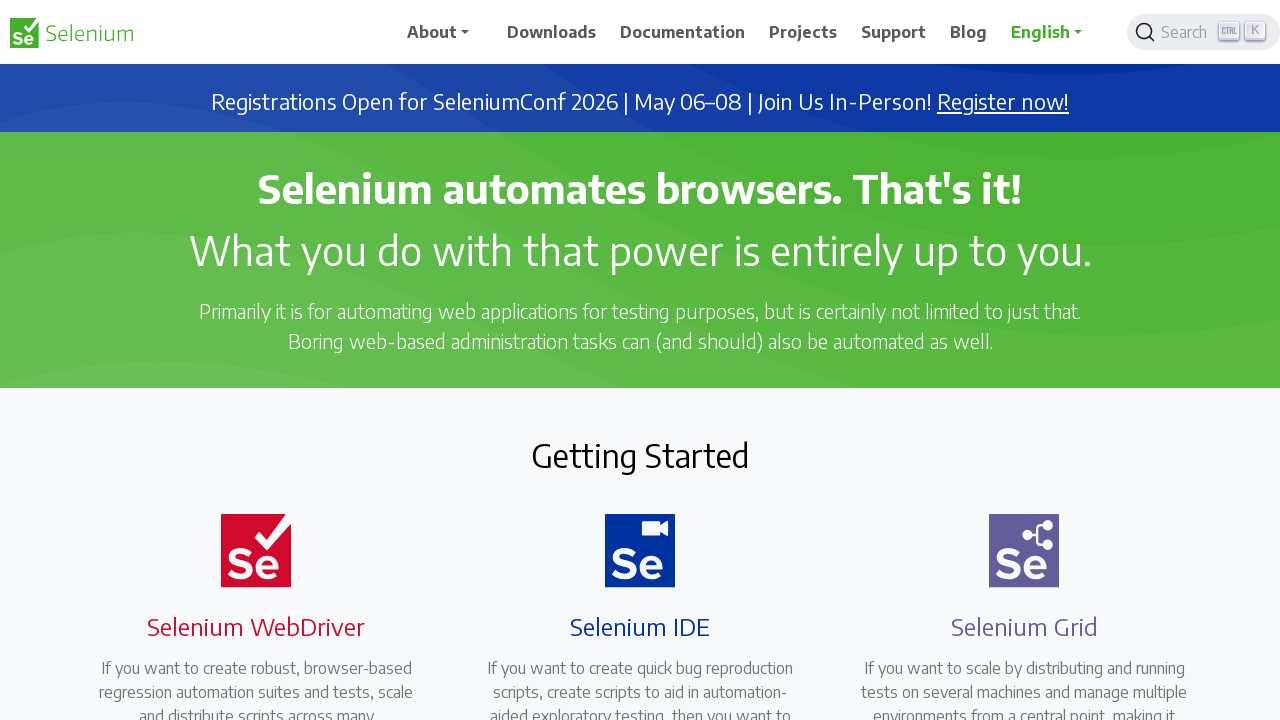

Waited 2 seconds for page to load
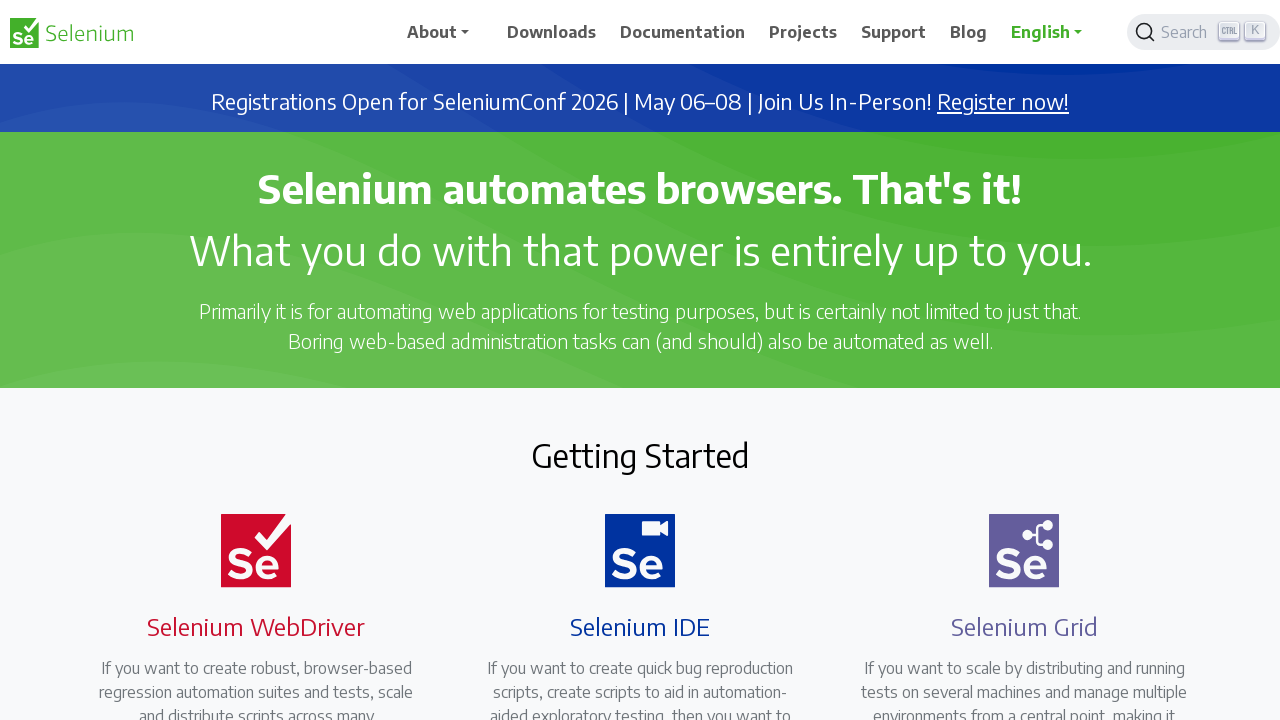

Located all navigation menu items in main navbar
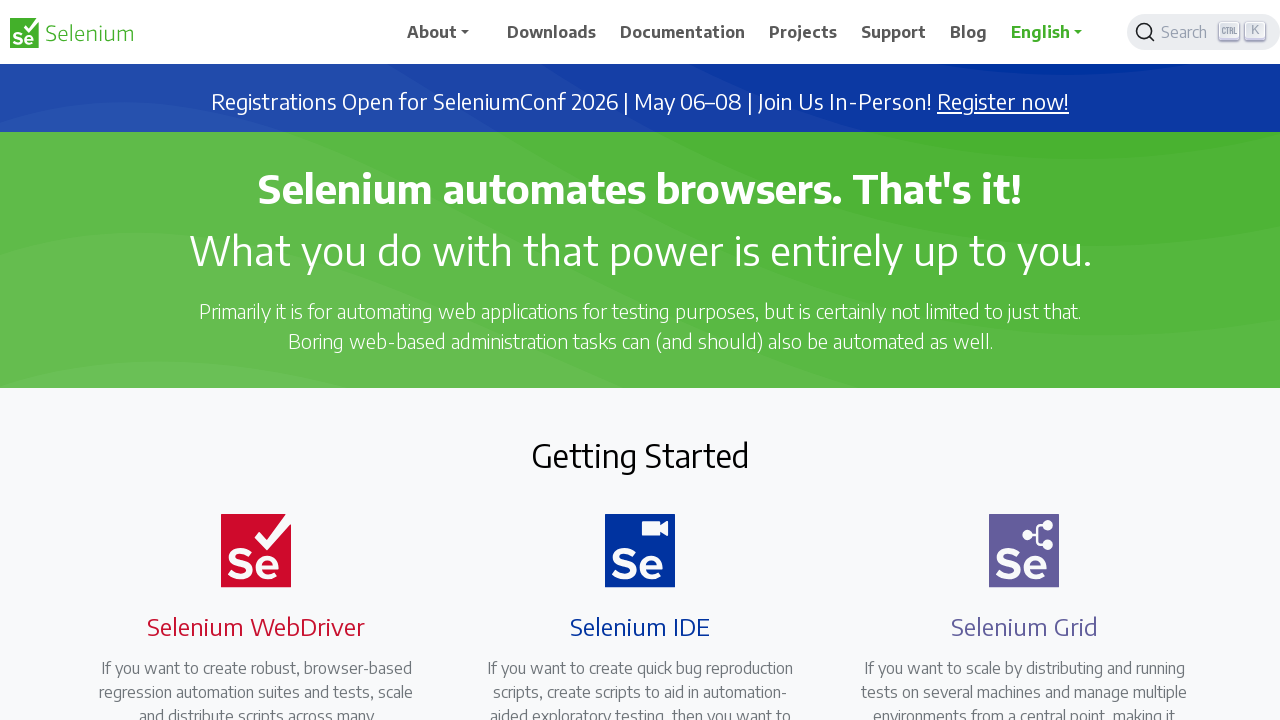

Right-clicked on 'Downloads' navigation menu item at (552, 32) on xpath=//div[@id='main_navbar']/ul/li/a/span >> nth=0
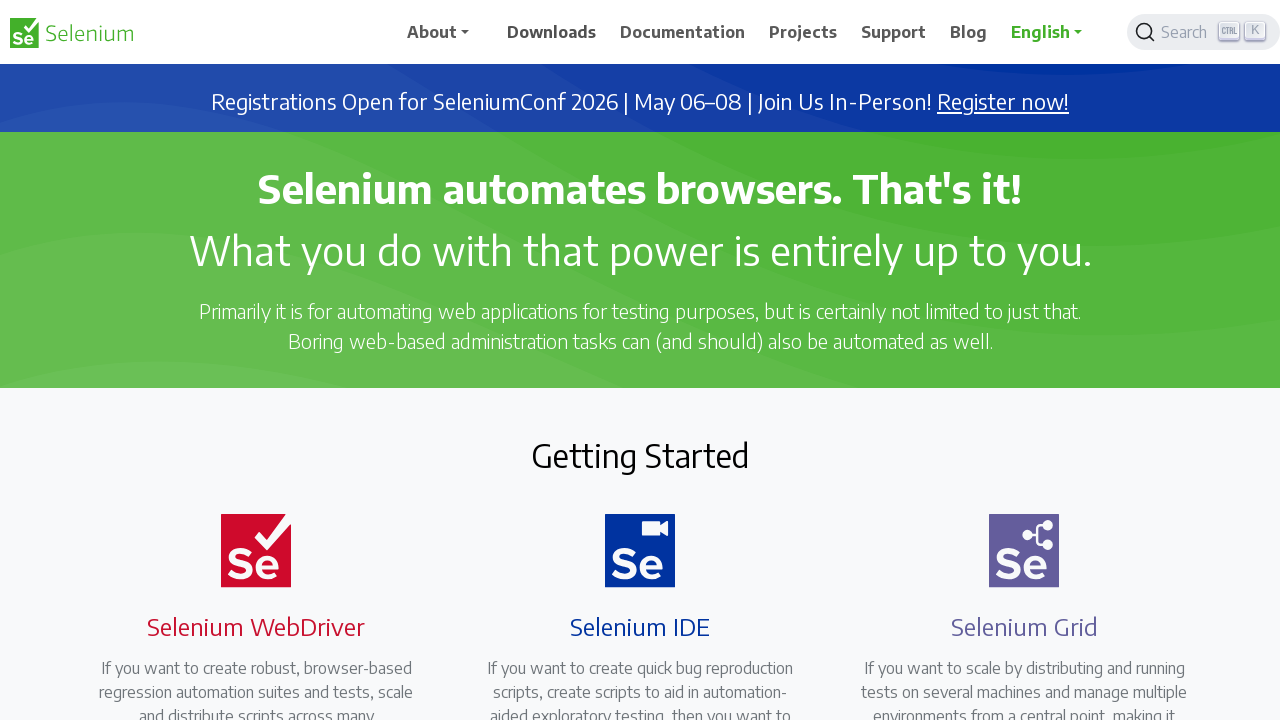

Pressed 't' key to open 'Downloads' link in new tab
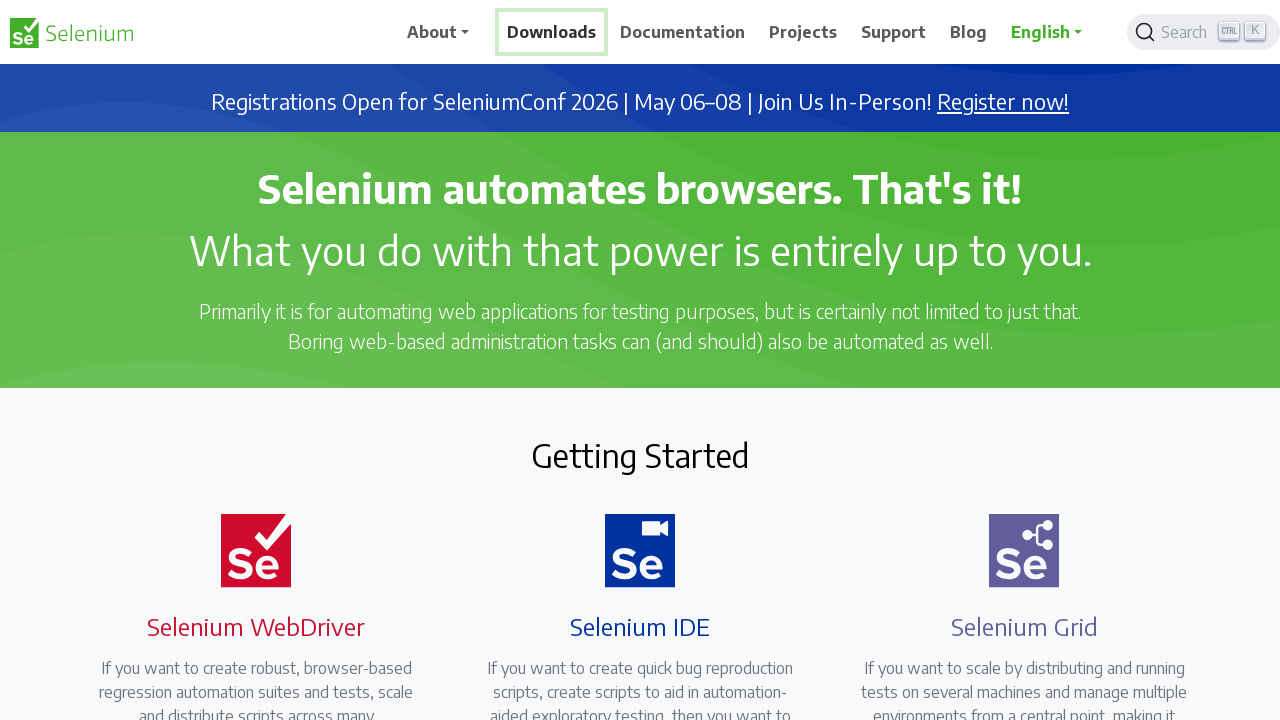

Waited 2 seconds between context menu actions
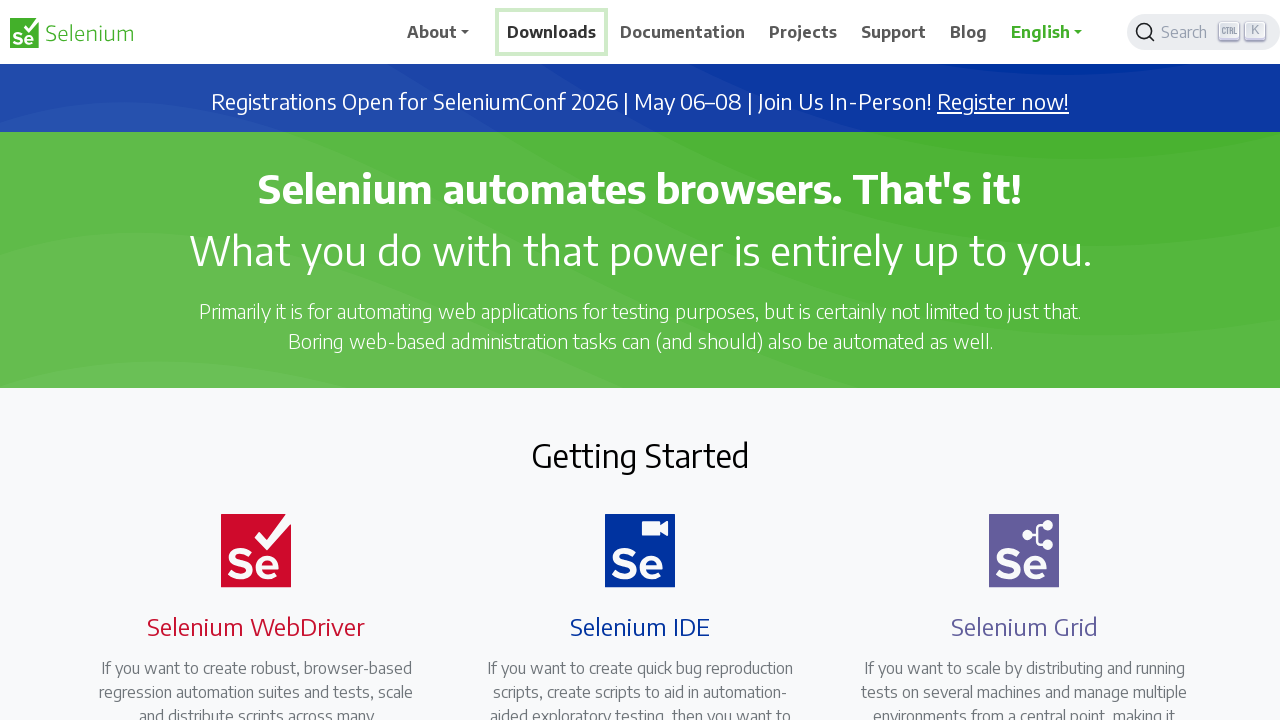

Right-clicked on 'Documentation' navigation menu item at (683, 32) on xpath=//div[@id='main_navbar']/ul/li/a/span >> nth=1
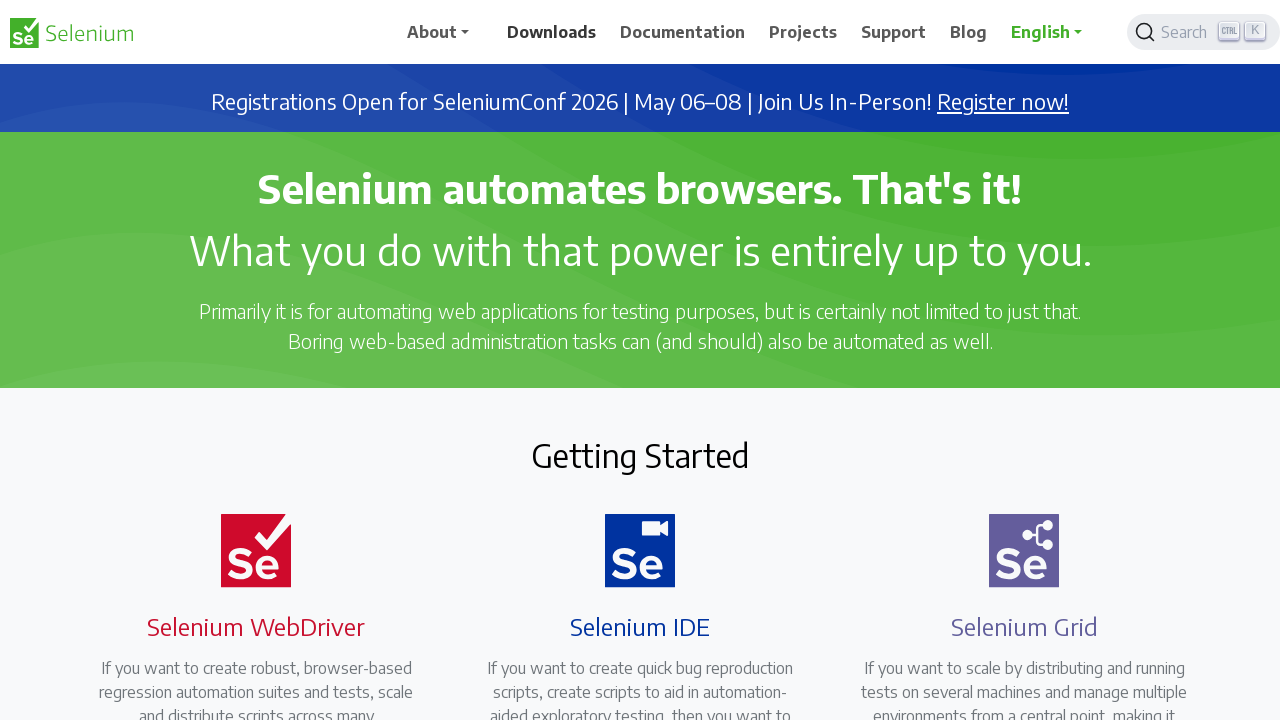

Pressed 't' key to open 'Documentation' link in new tab
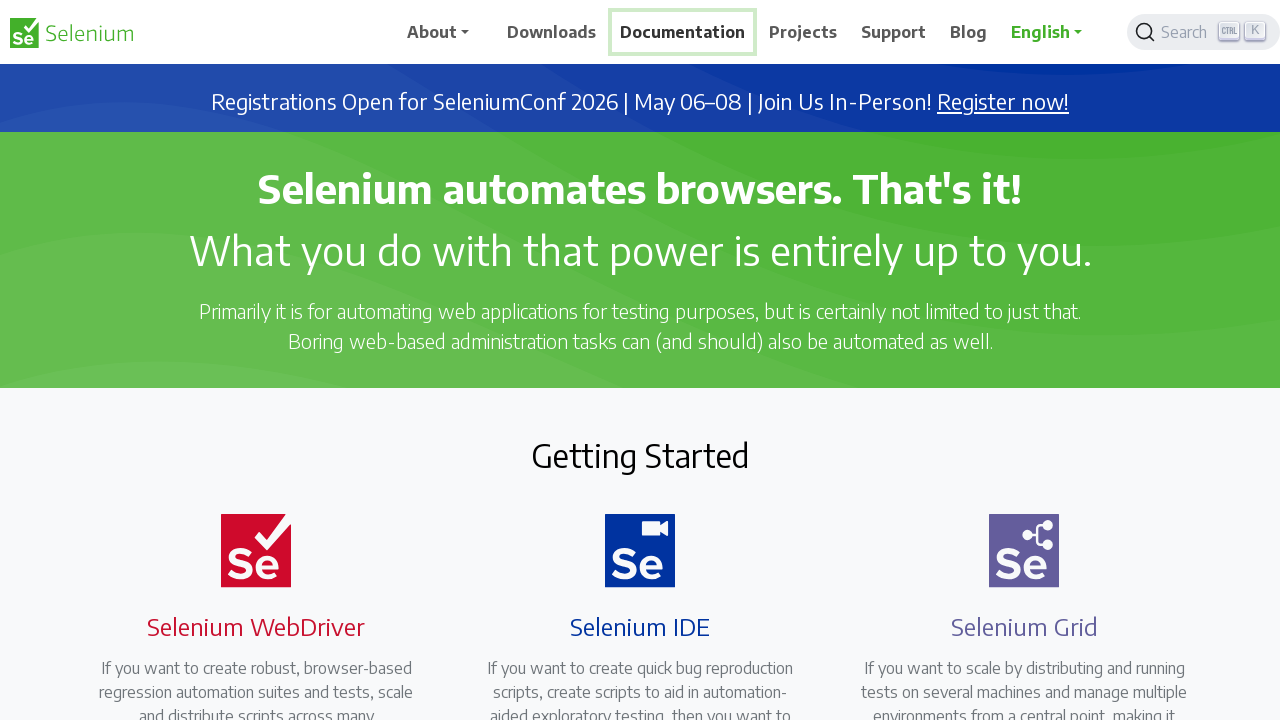

Waited 2 seconds between context menu actions
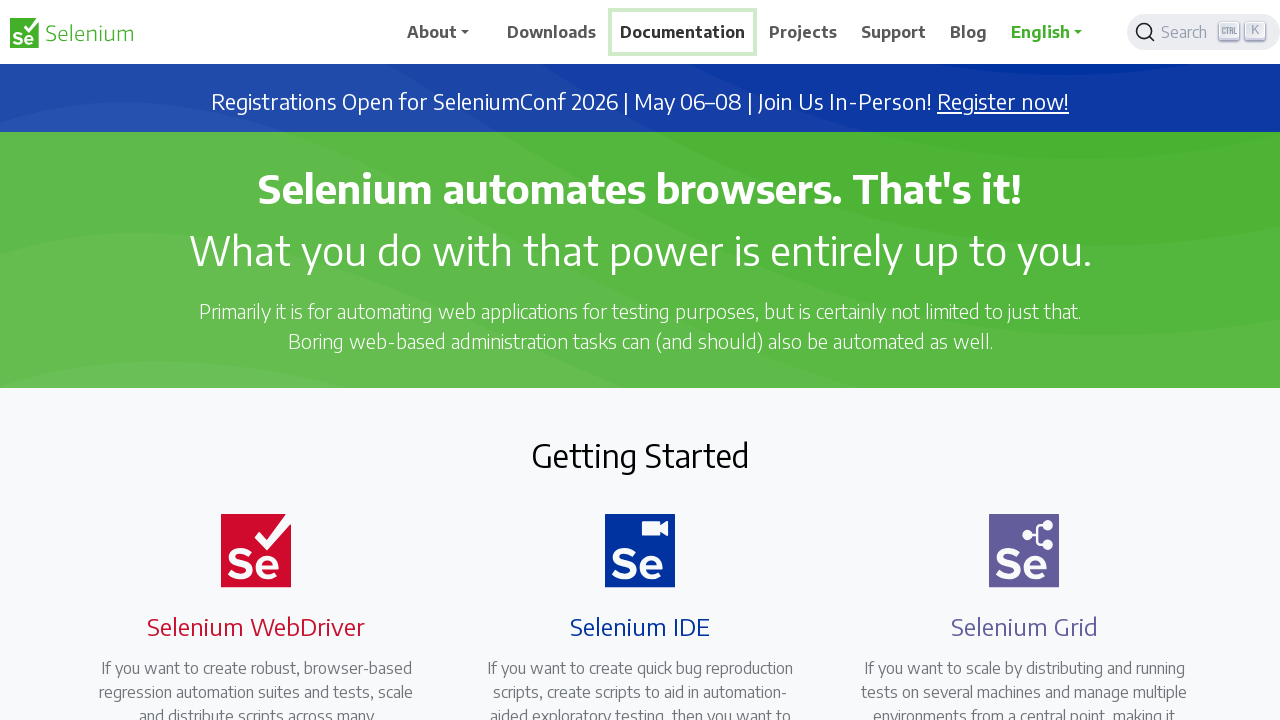

Right-clicked on 'Support' navigation menu item at (894, 32) on xpath=//div[@id='main_navbar']/ul/li/a/span >> nth=3
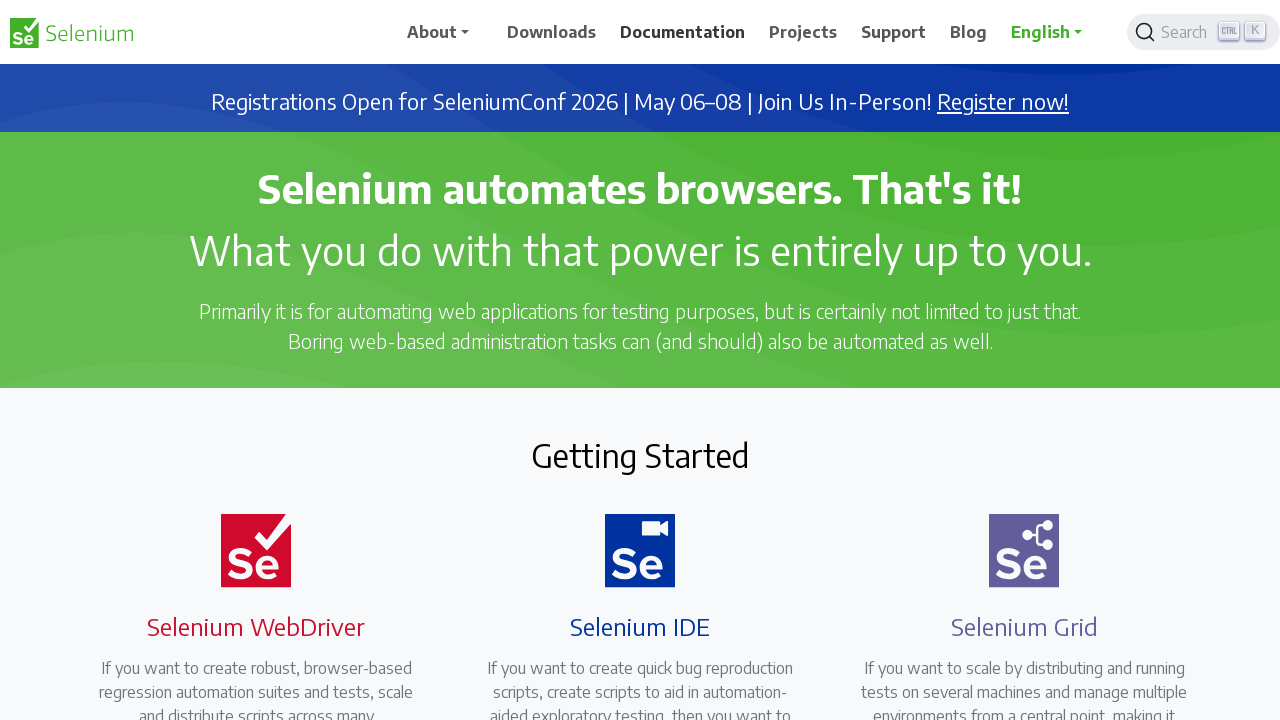

Pressed 't' key to open 'Support' link in new tab
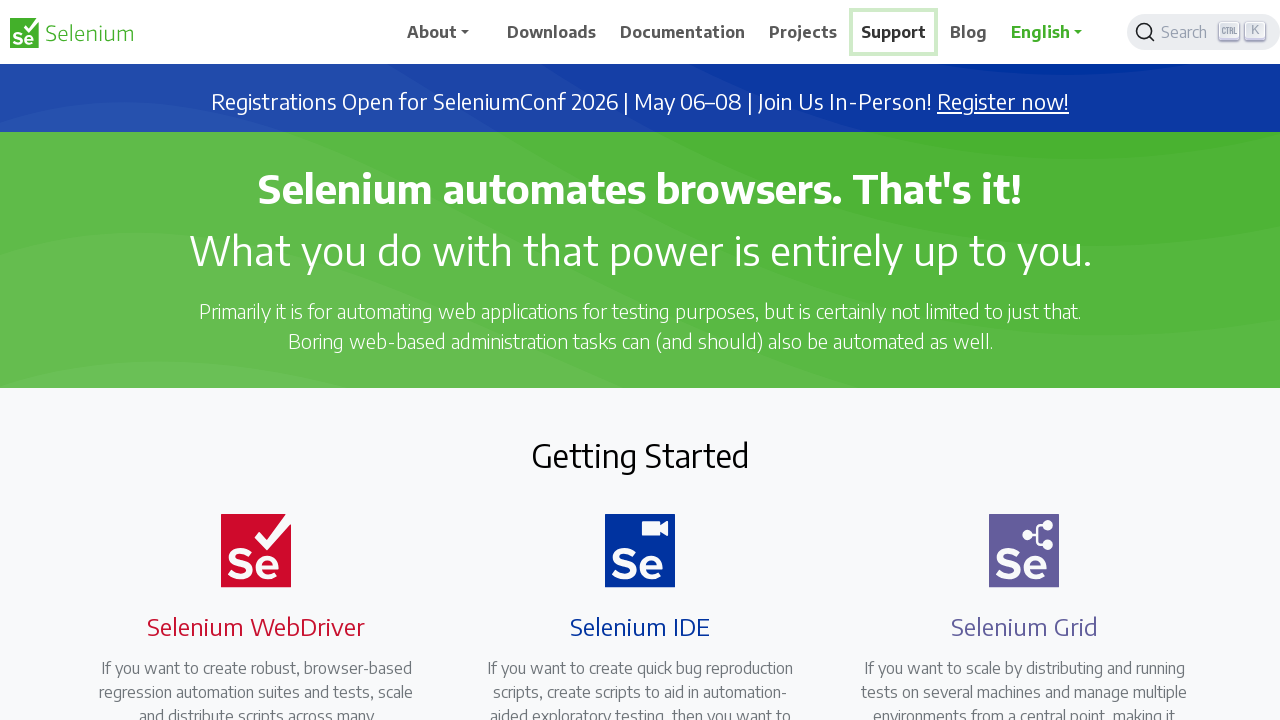

Waited 2 seconds between context menu actions
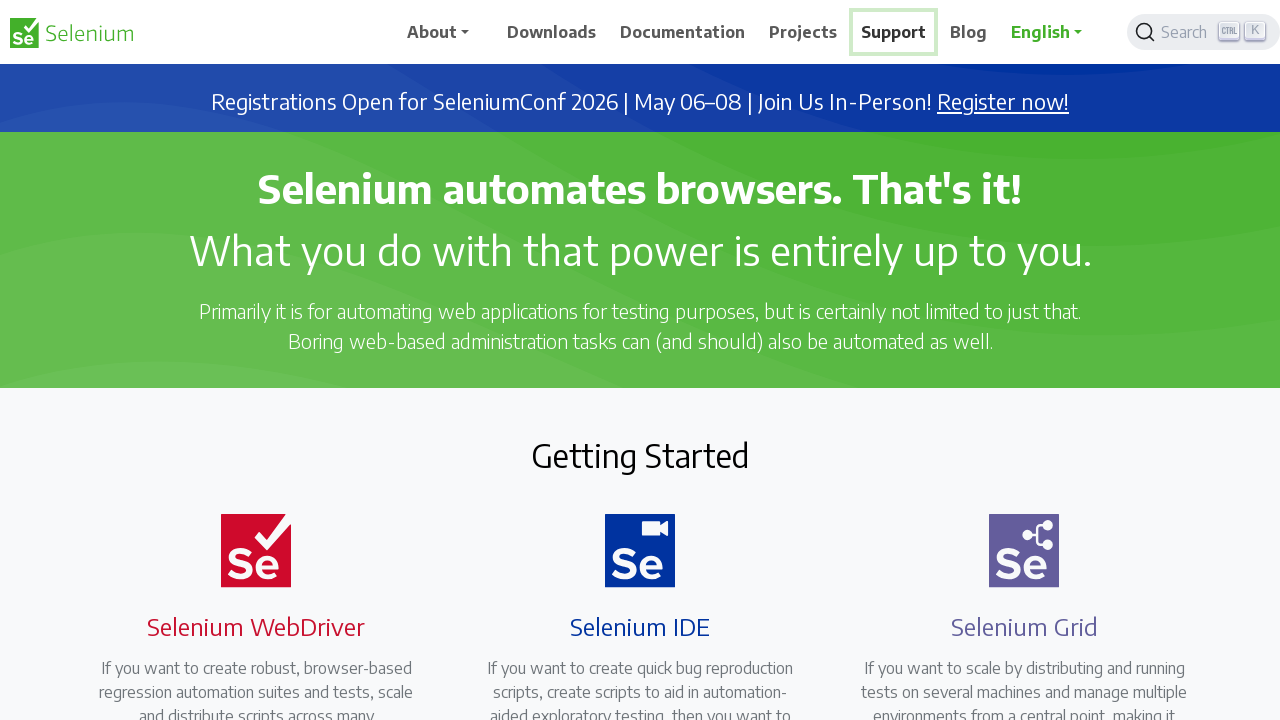

Right-clicked on 'Blog' navigation menu item at (969, 32) on xpath=//div[@id='main_navbar']/ul/li/a/span >> nth=4
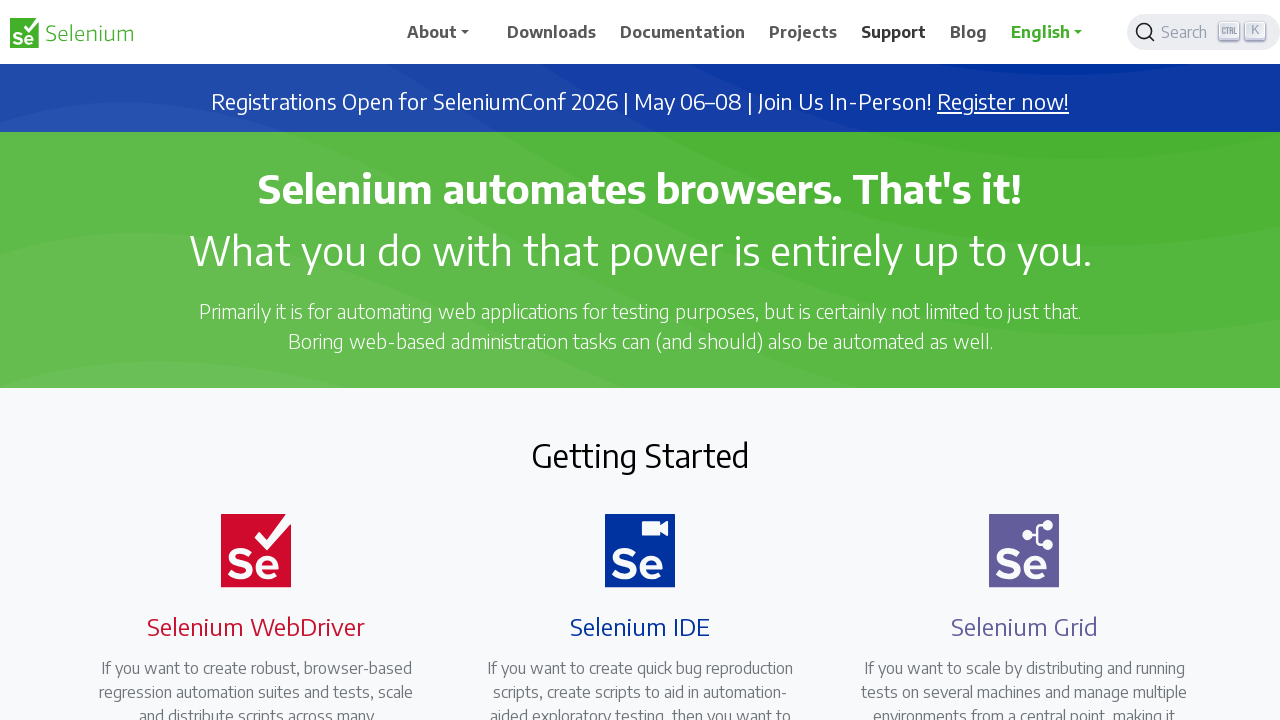

Pressed 't' key to open 'Blog' link in new tab
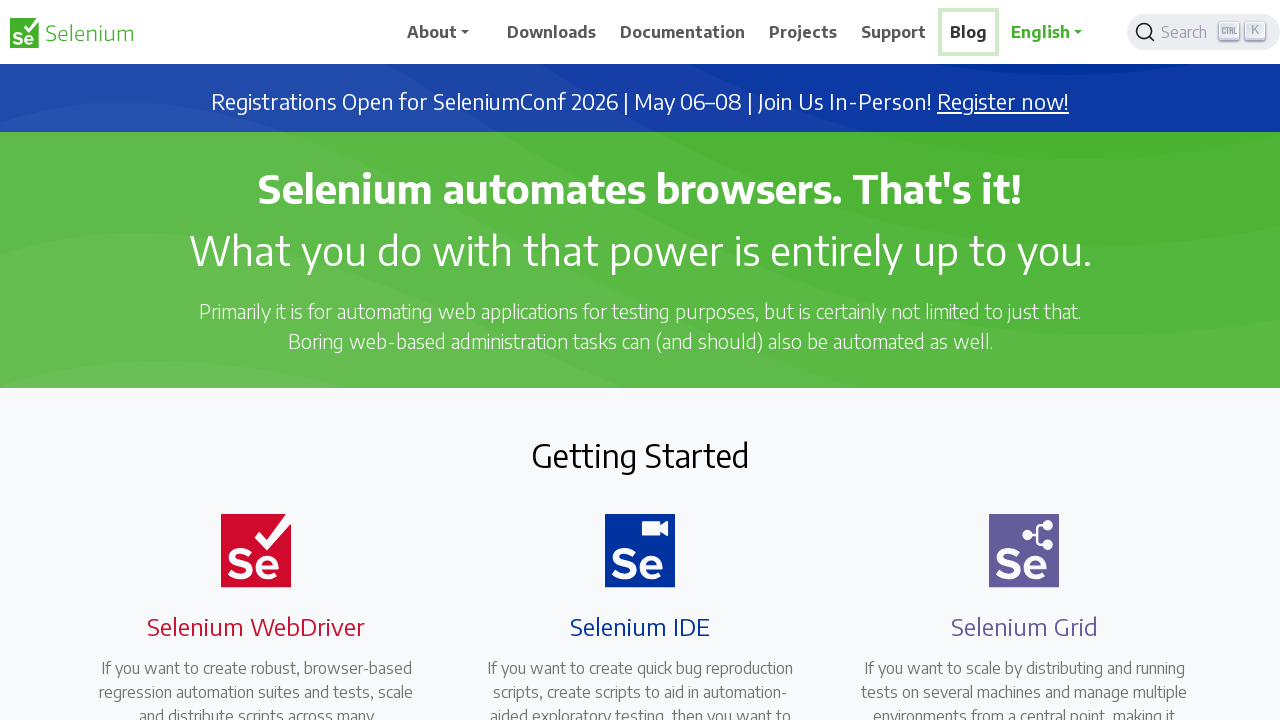

Waited 2 seconds between context menu actions
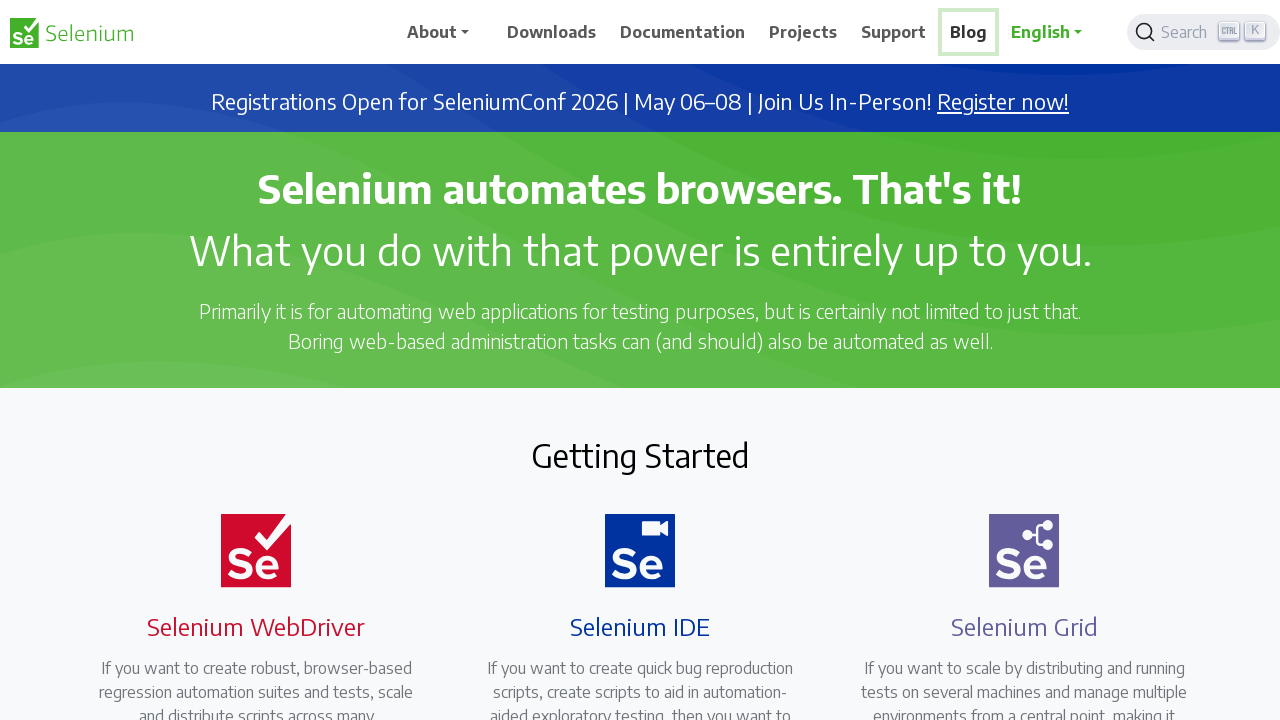

Waited 2 seconds before test completion
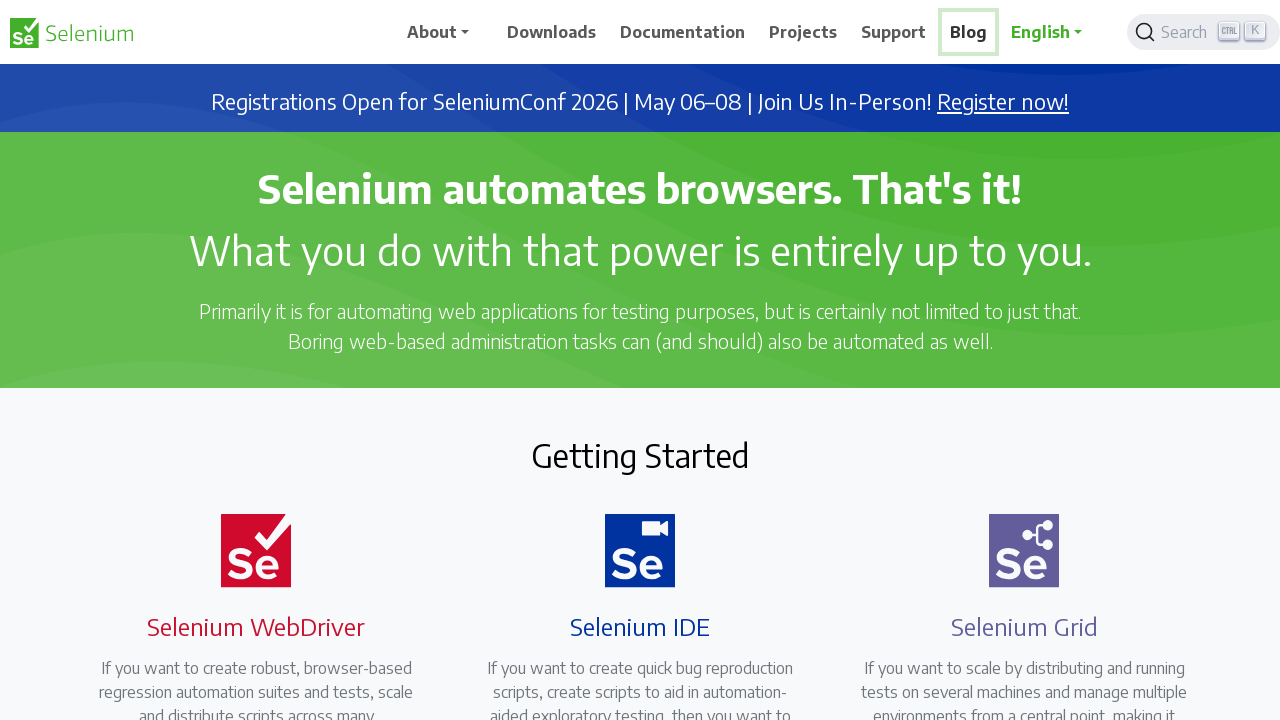

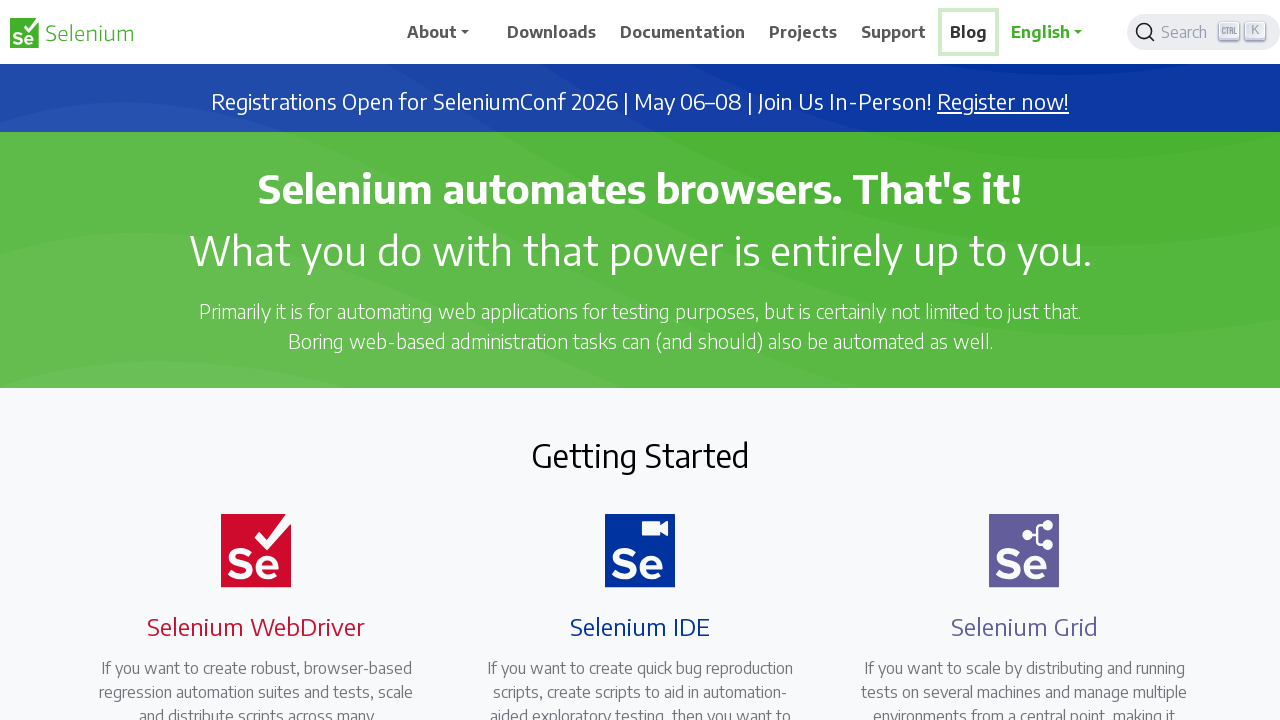